Tests JavaScript prompt alert handling on W3Schools by clicking a button to trigger a prompt, entering text, dismissing and accepting the alert, then running the code again

Starting URL: https://www.w3schools.com/jsref/tryit.asp?filename=tryjsref_prompt

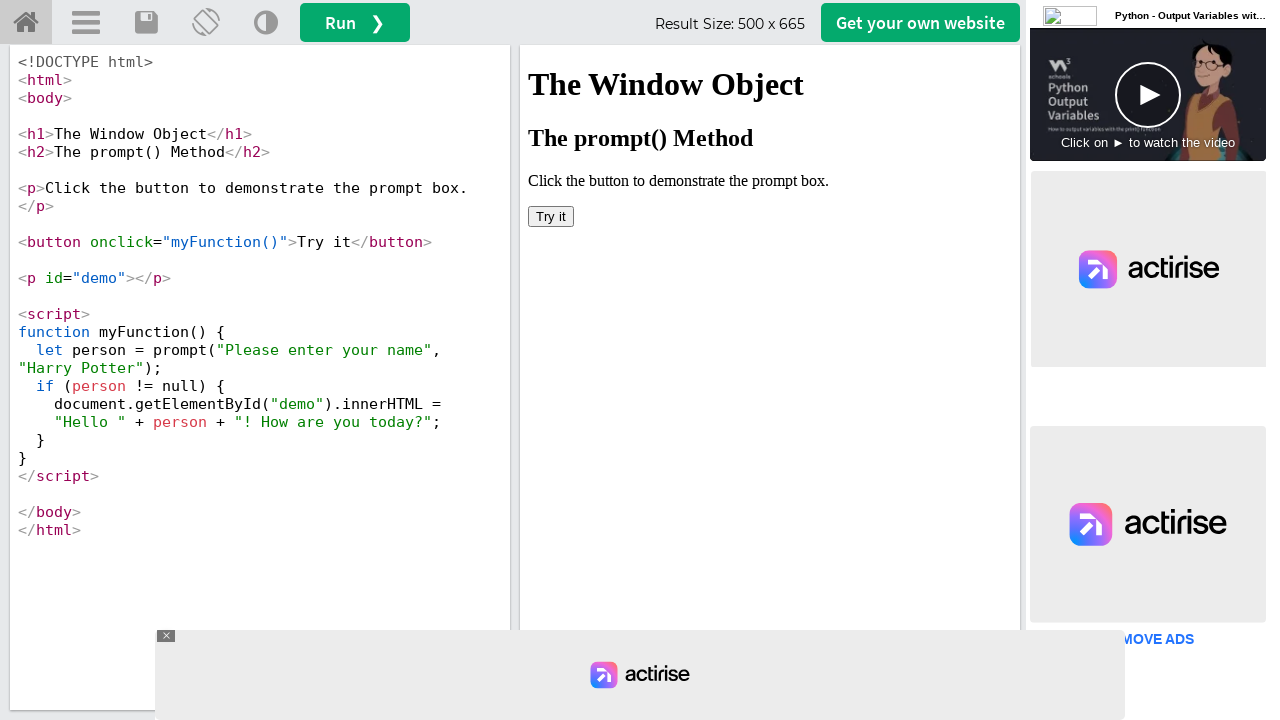

Located iframe containing the result
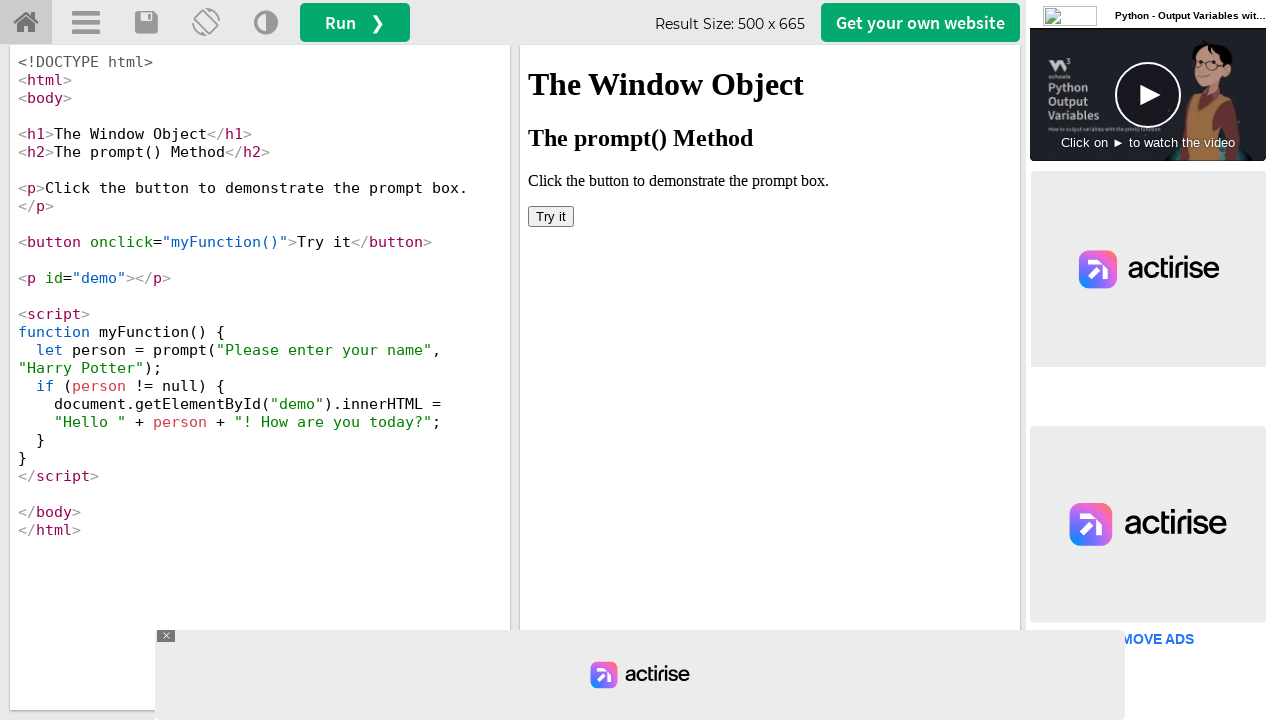

Clicked 'Try it' button to trigger prompt alert at (551, 216) on #iframeResult >> internal:control=enter-frame >> xpath=//button[contains(text(),
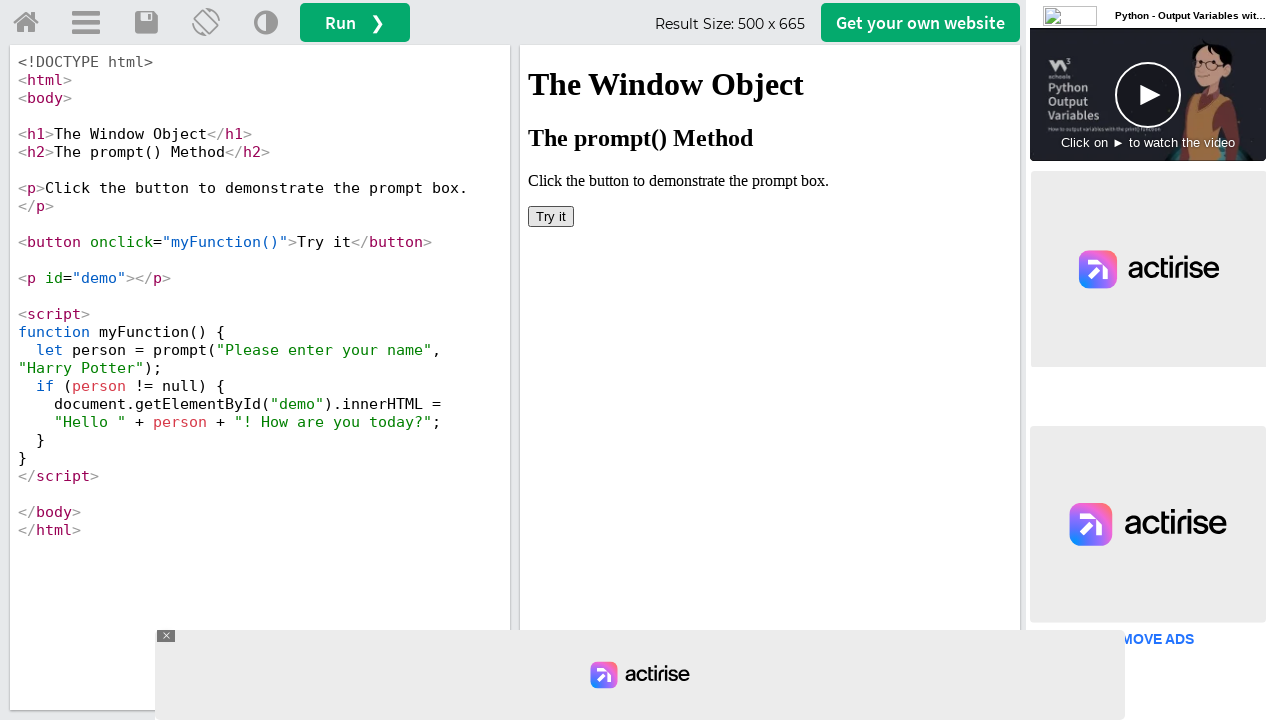

Set up dialog handler to dismiss the alert
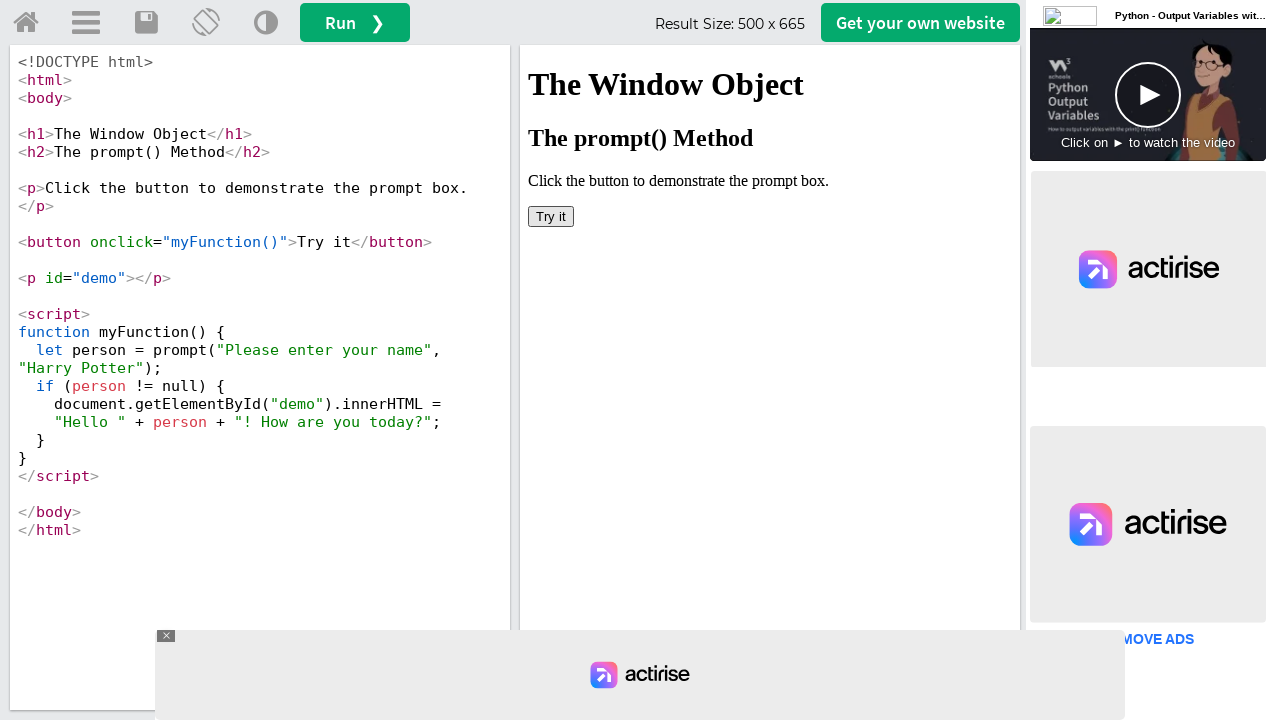

Waited for dialog to be dismissed
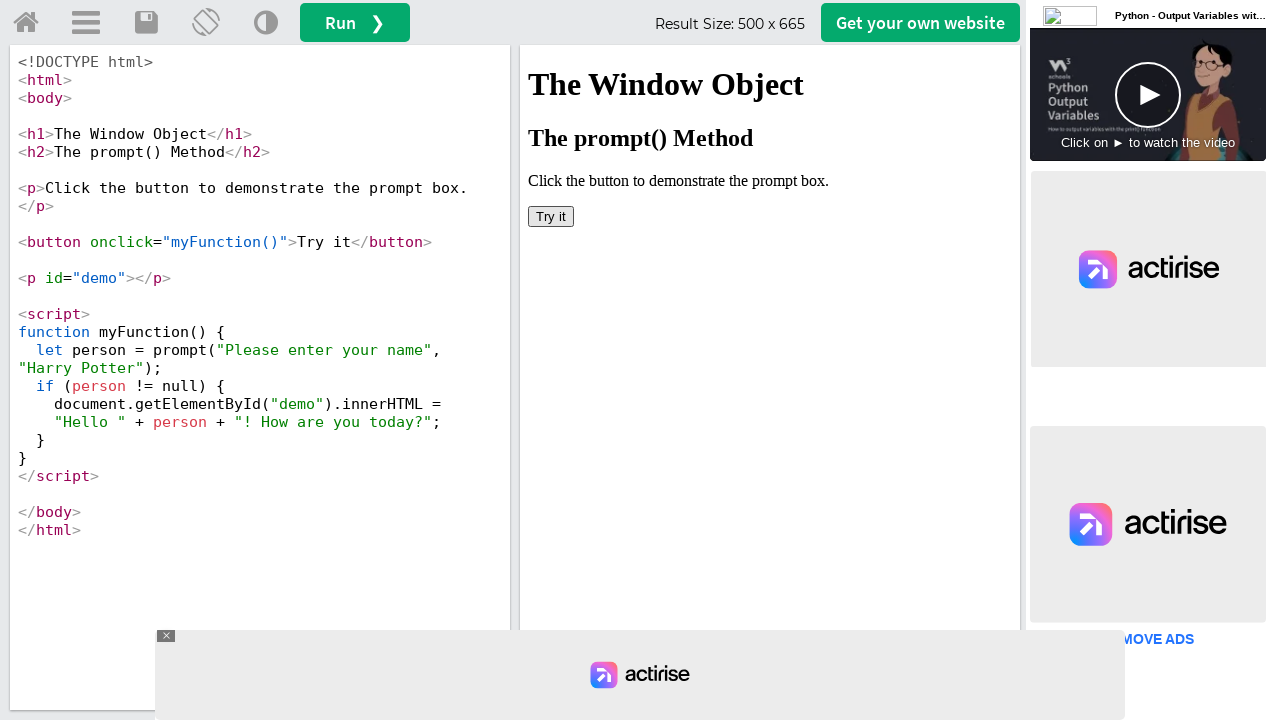

Clicked 'Try it' button again to trigger another prompt alert at (551, 216) on #iframeResult >> internal:control=enter-frame >> xpath=//button[contains(text(),
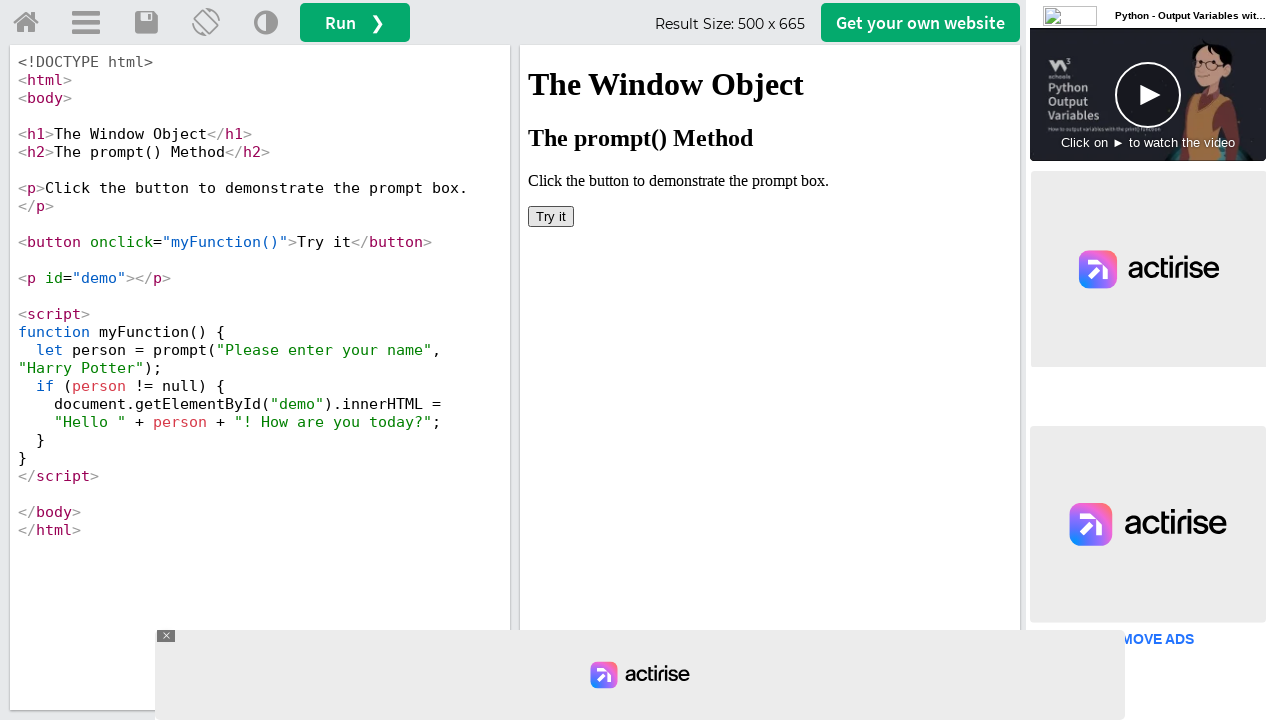

Set up dialog handler to accept alert with text 'Balaji'
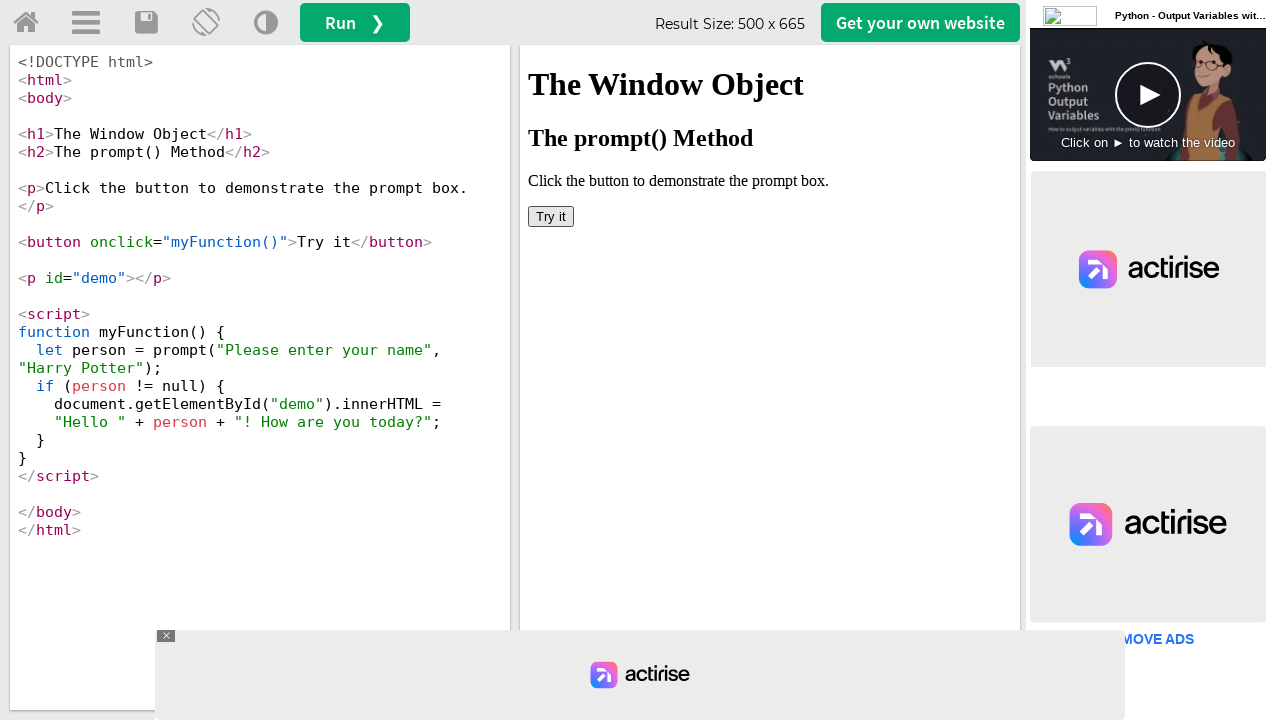

Waited for dialog to be accepted
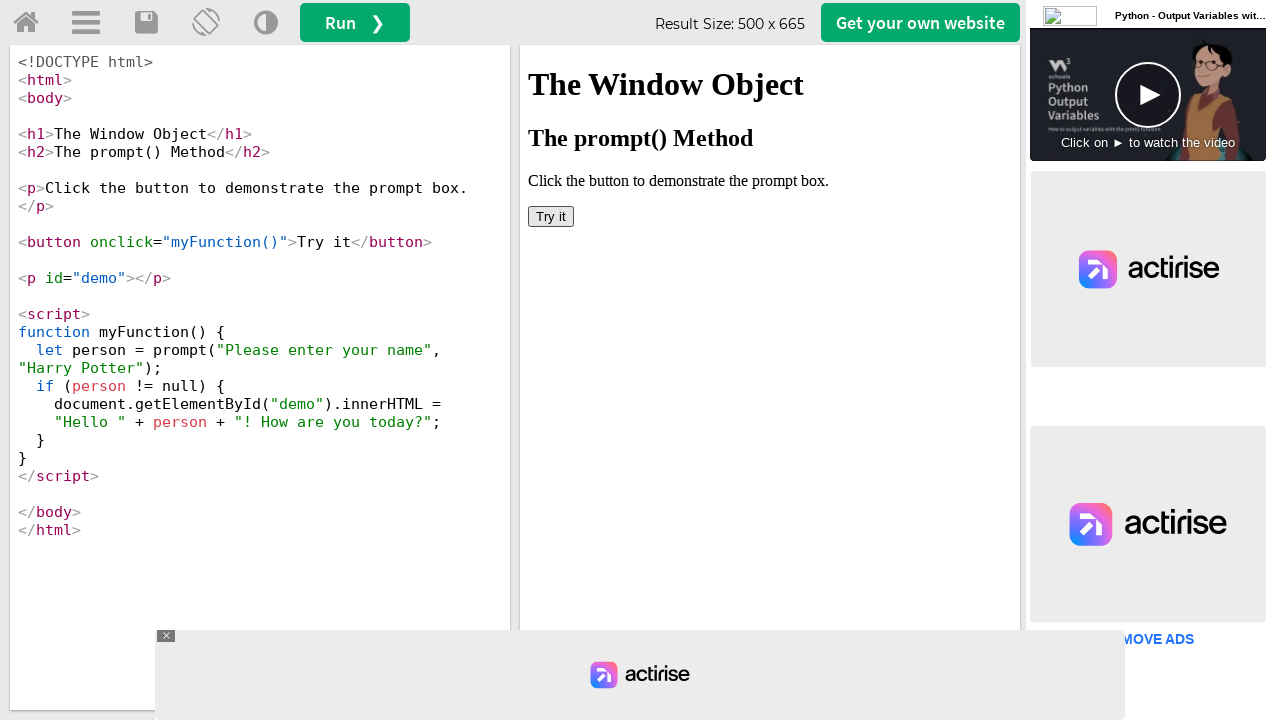

Clicked run button to execute the code at (355, 22) on #runbtn
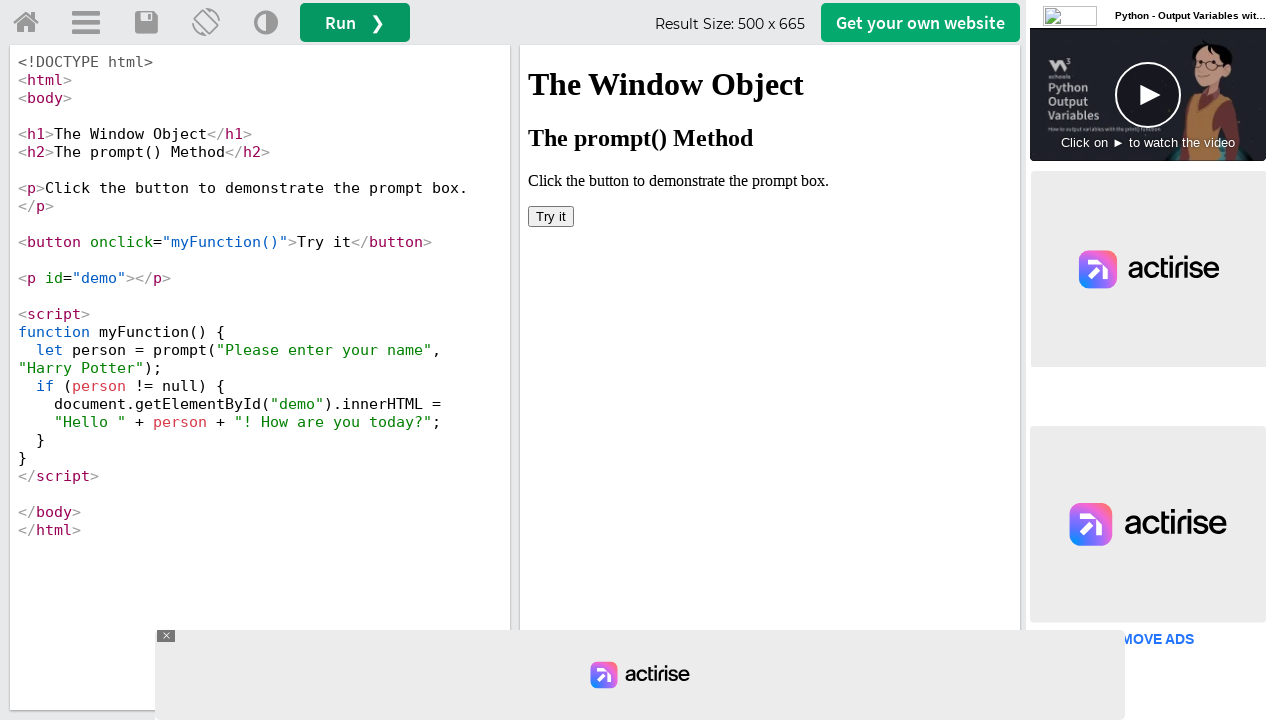

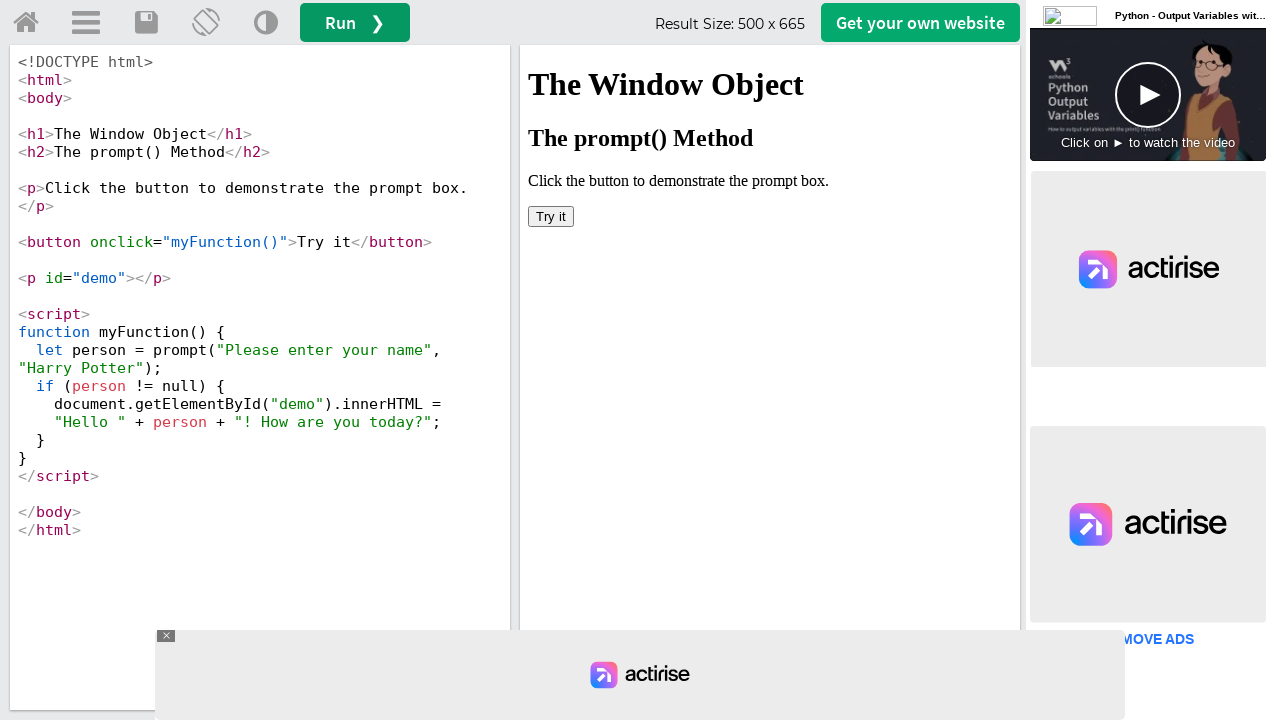